Tests shifting content by clicking various links and observing element position changes

Starting URL: https://the-internet.herokuapp.com/shifting_content

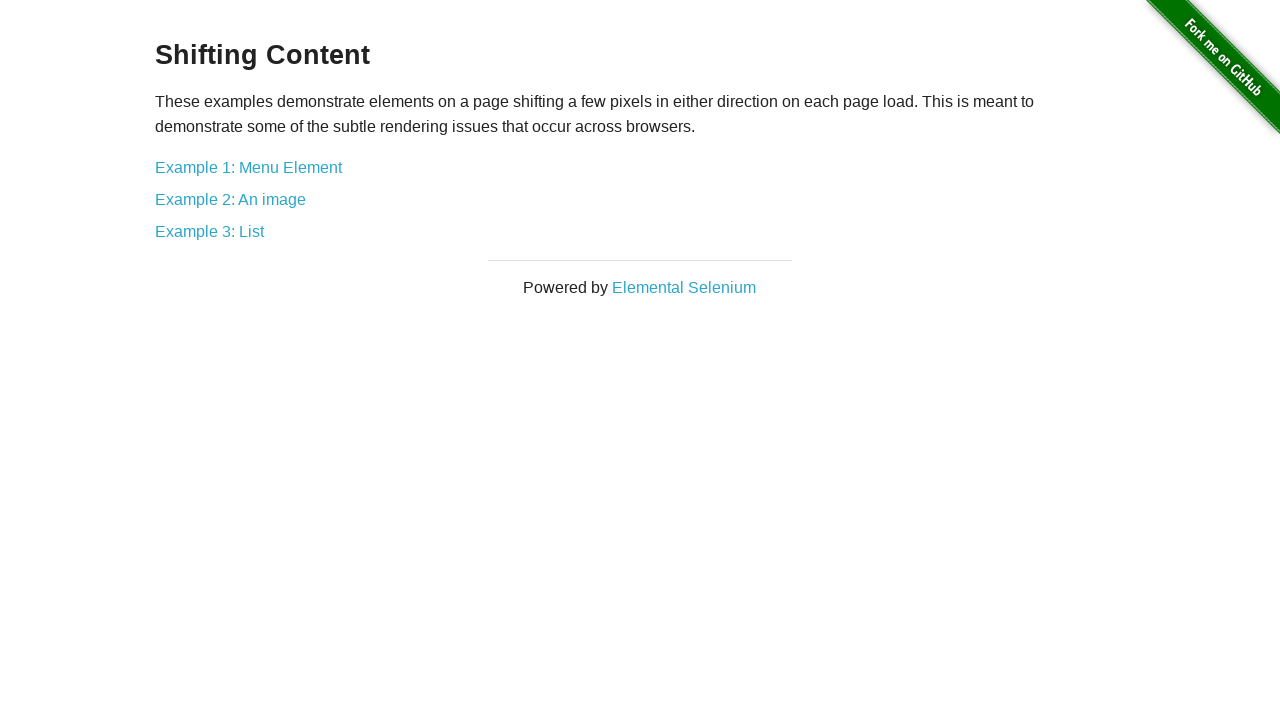

Clicked 'Example 1: Menu Element' link to trigger content shift at (248, 167) on a:has-text('Example 1: Menu Element')
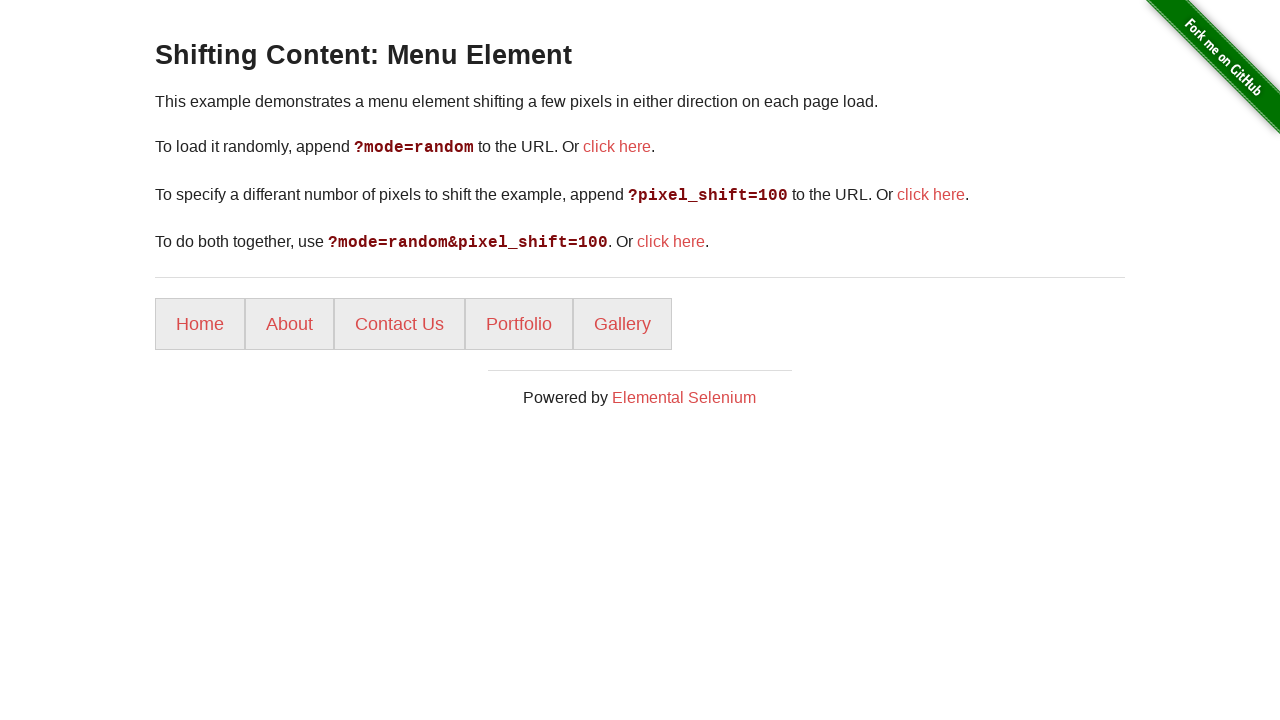

Navigated back to shifting content page
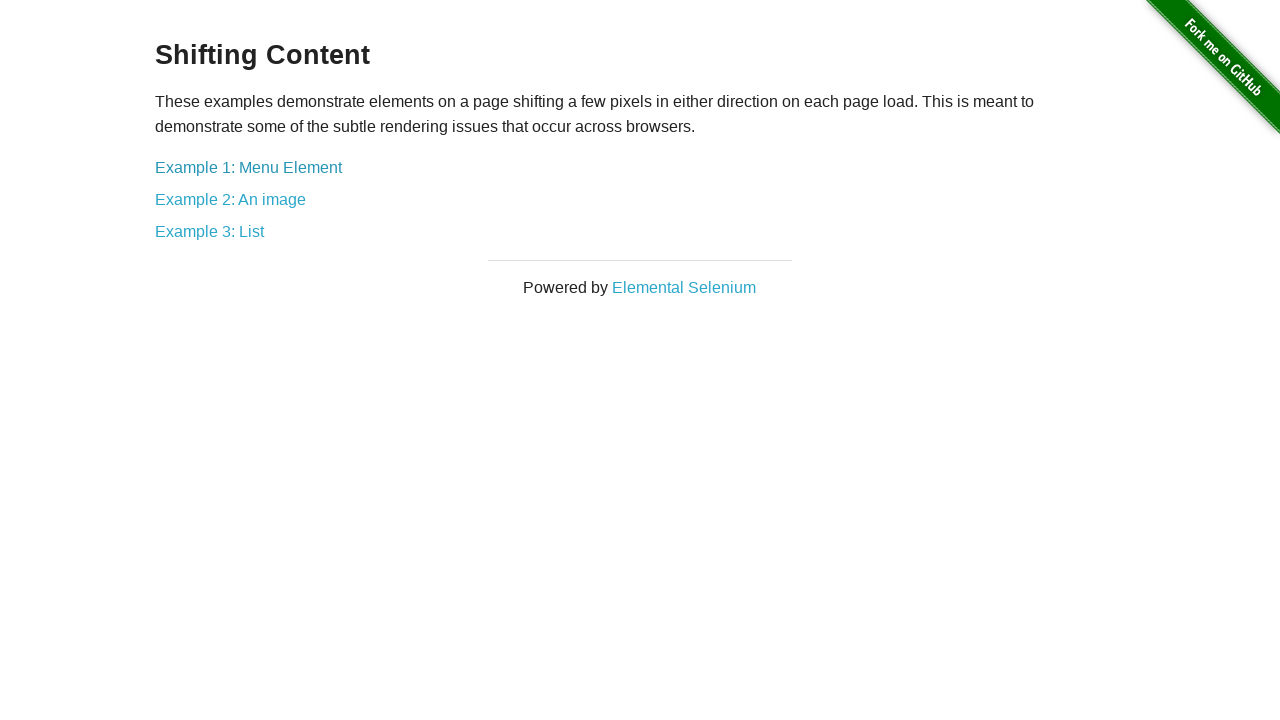

Clicked 'Example 2: An image' link to trigger content shift at (230, 199) on a:has-text('Example 2: An image')
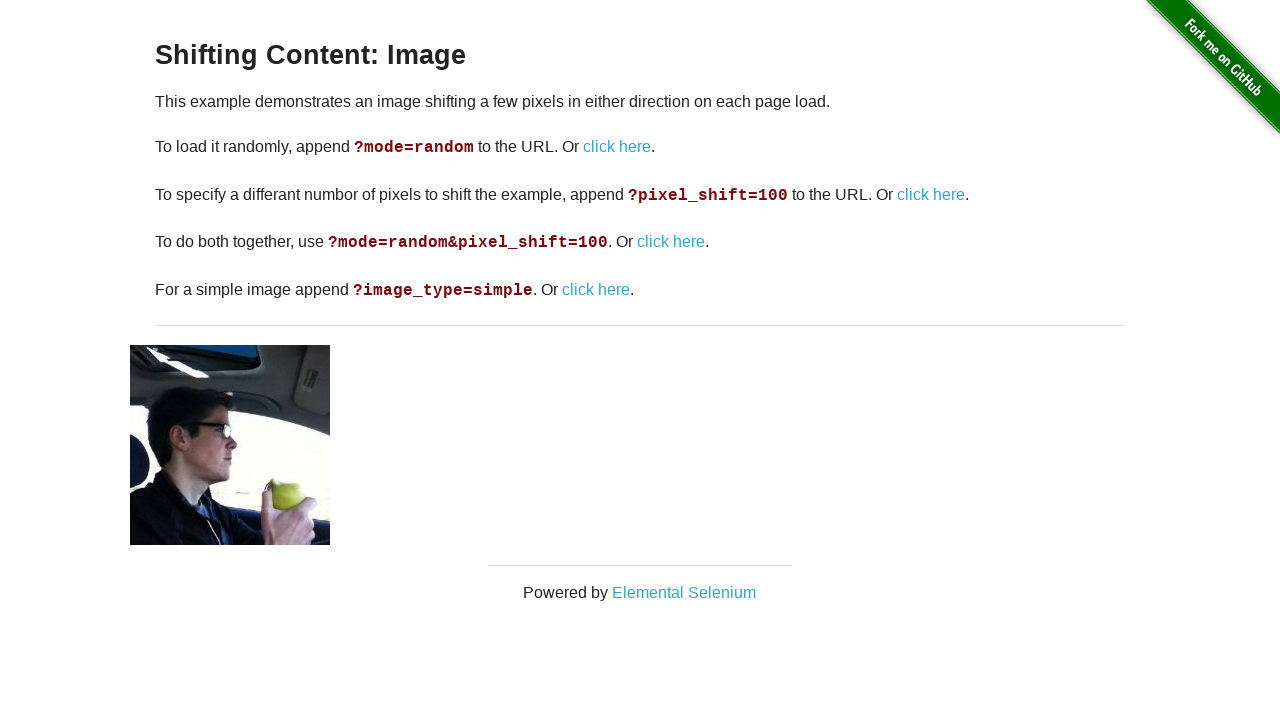

Navigated back to shifting content page
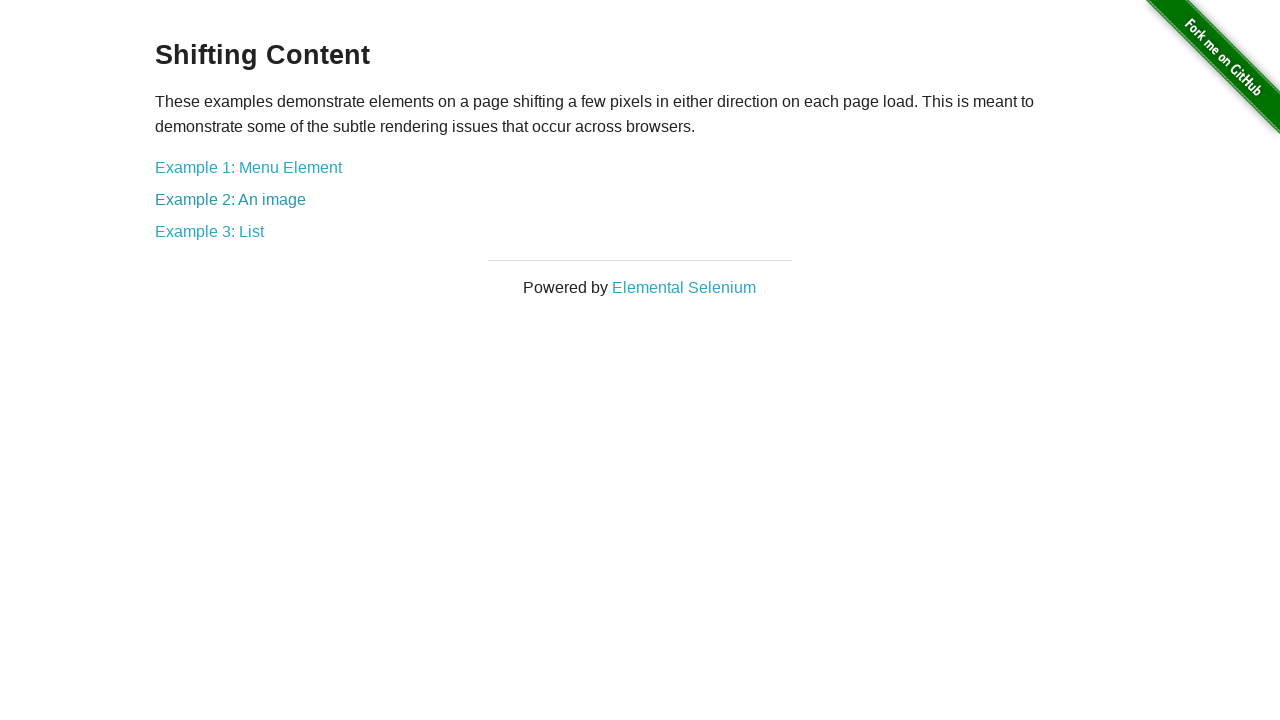

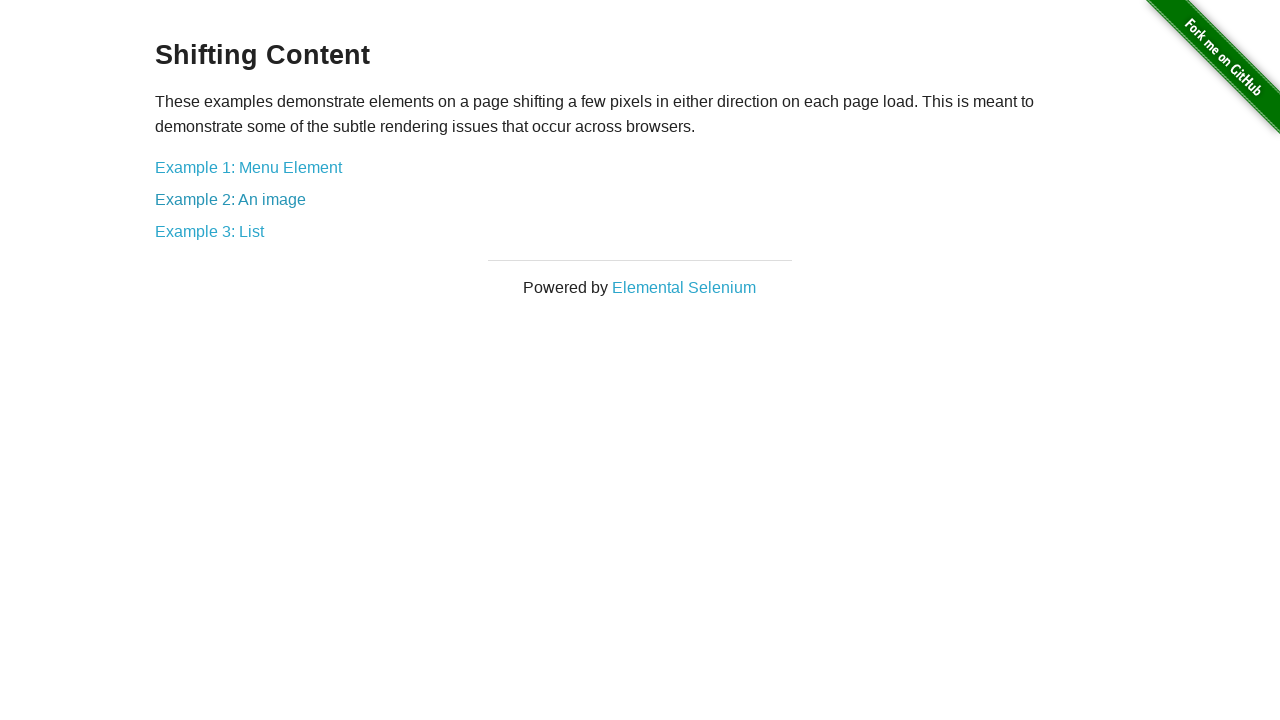